Tests mouse input events on a training page by performing single click, double click, and right-click (context click) actions, verifying the active element changes after each interaction.

Starting URL: https://v1.training-support.net/selenium/input-events

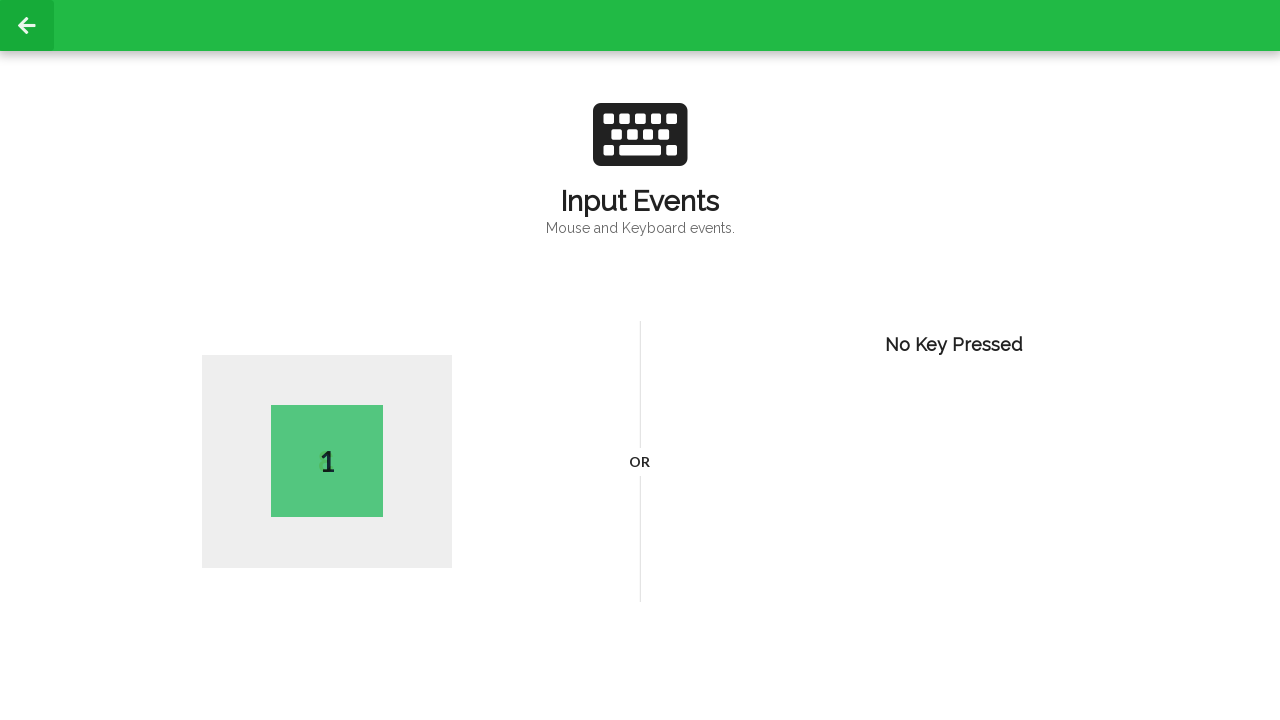

Performed single click on page body at (640, 360) on body
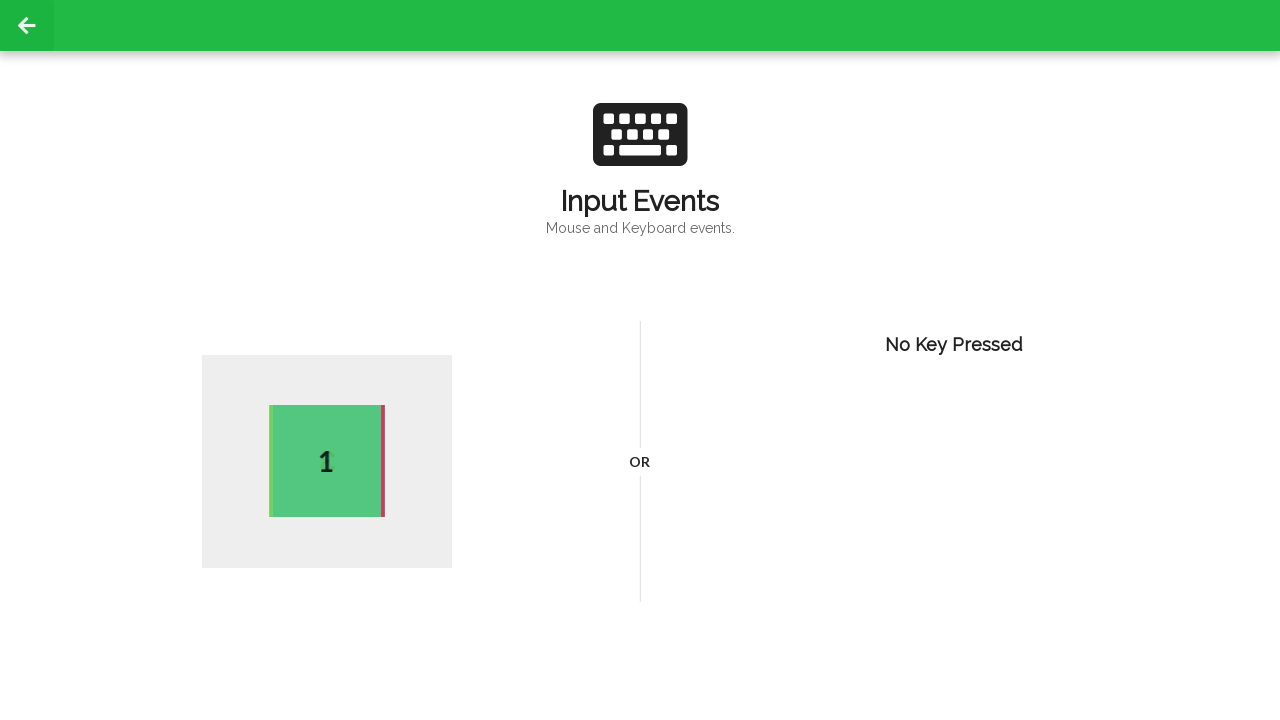

Active element appeared after single click
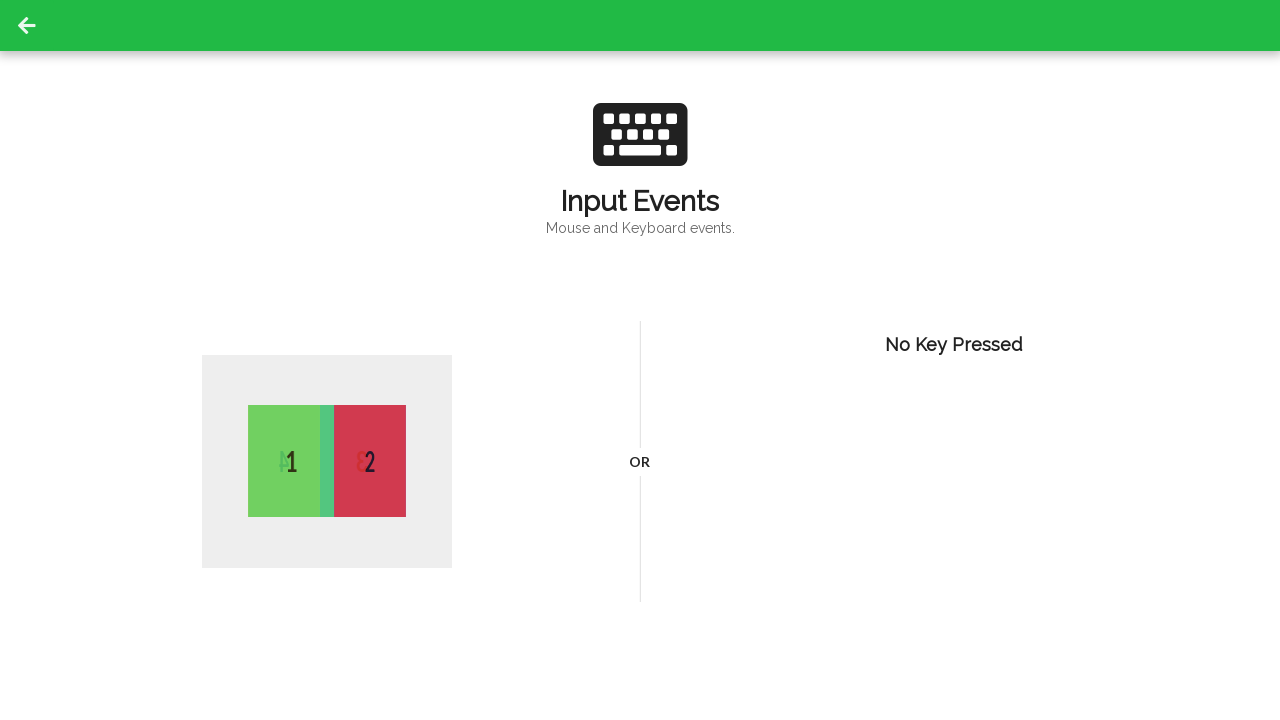

Performed double click on page body at (640, 360) on body
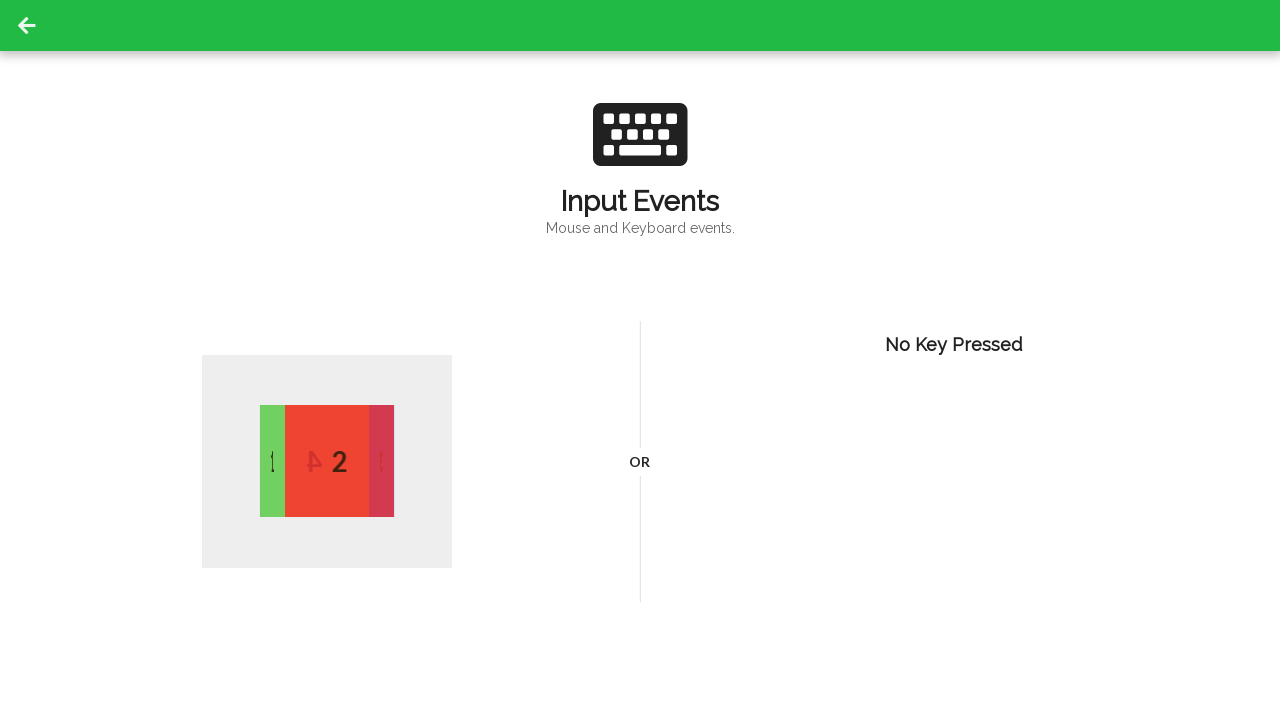

Waited 1 second for double click to register
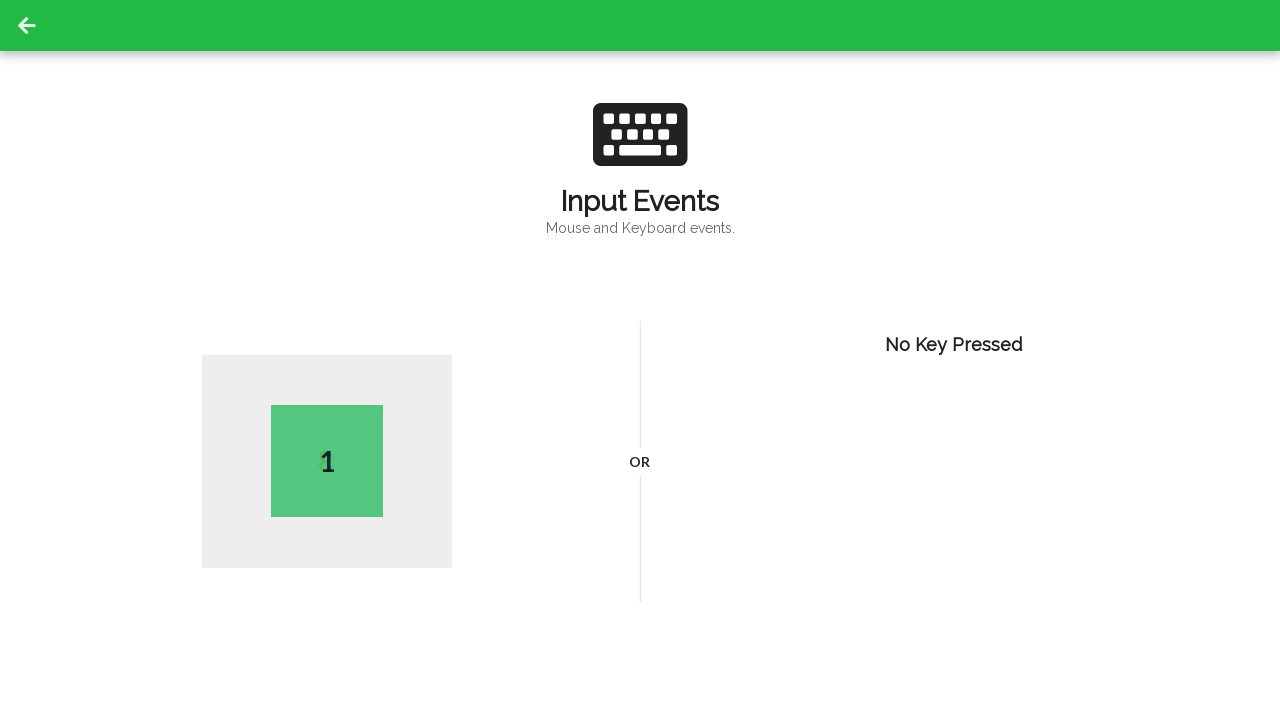

Performed right-click (context click) on page body at (640, 360) on body
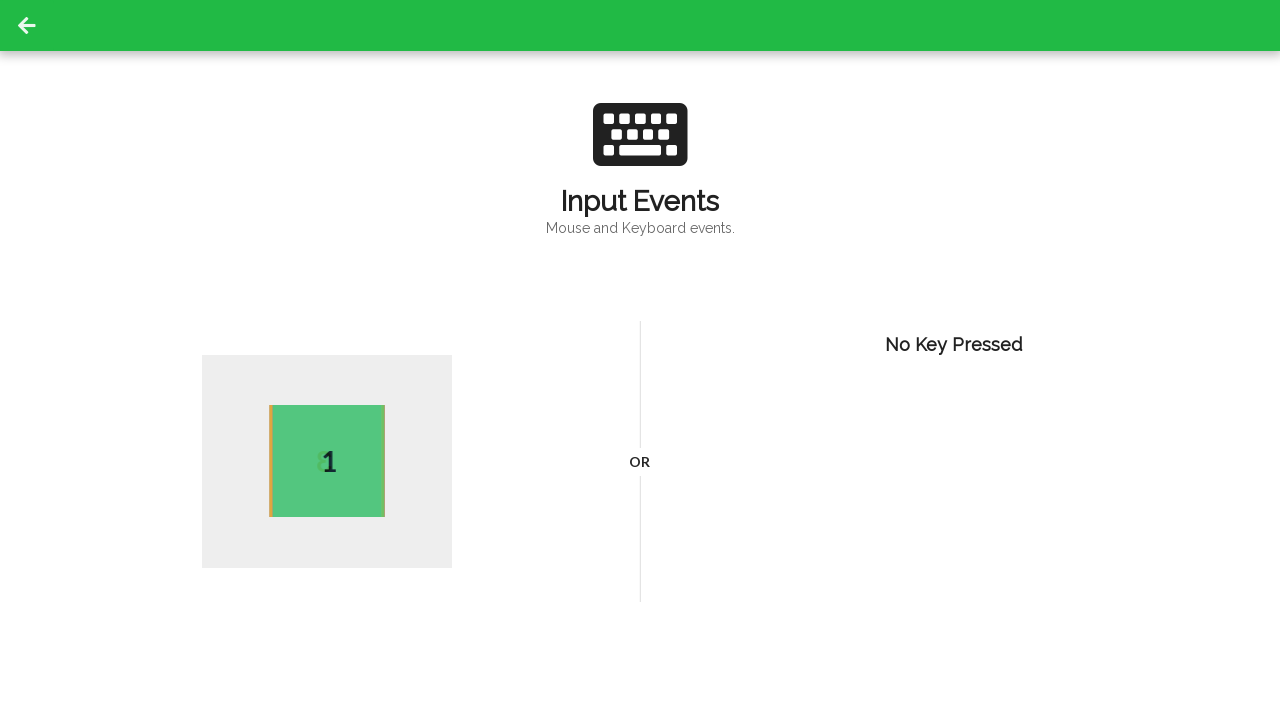

Active element appeared after context click
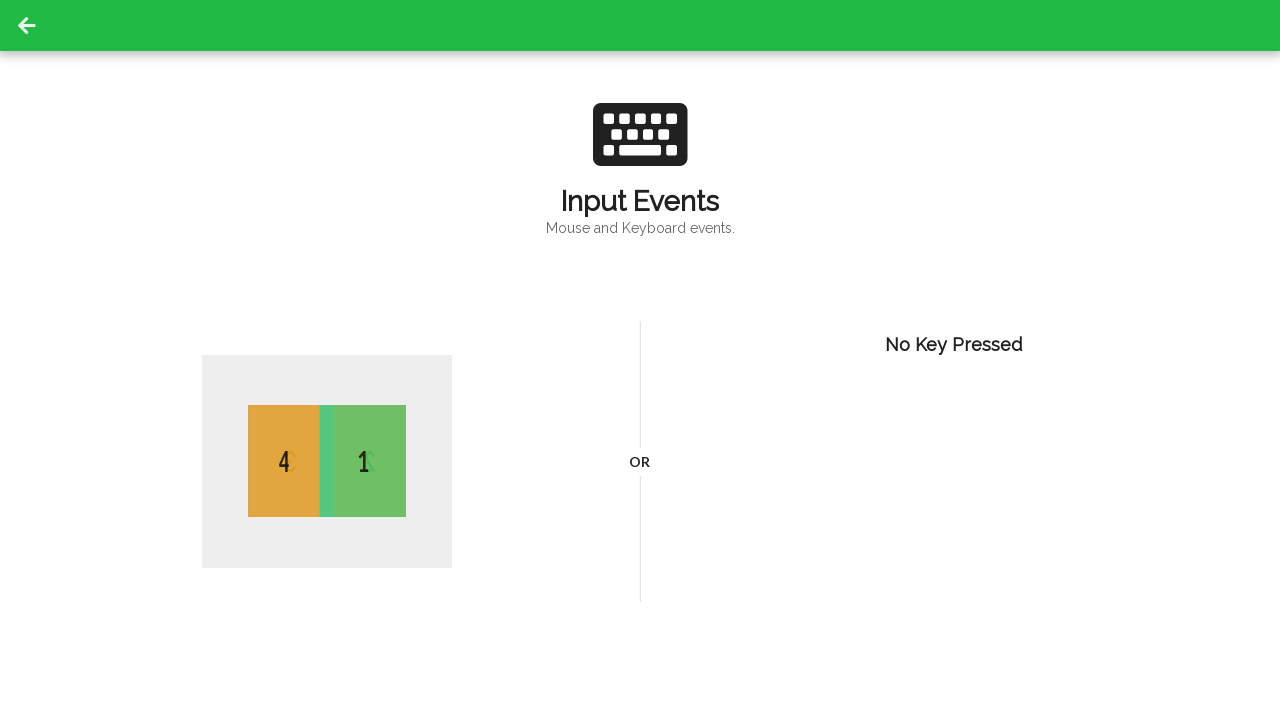

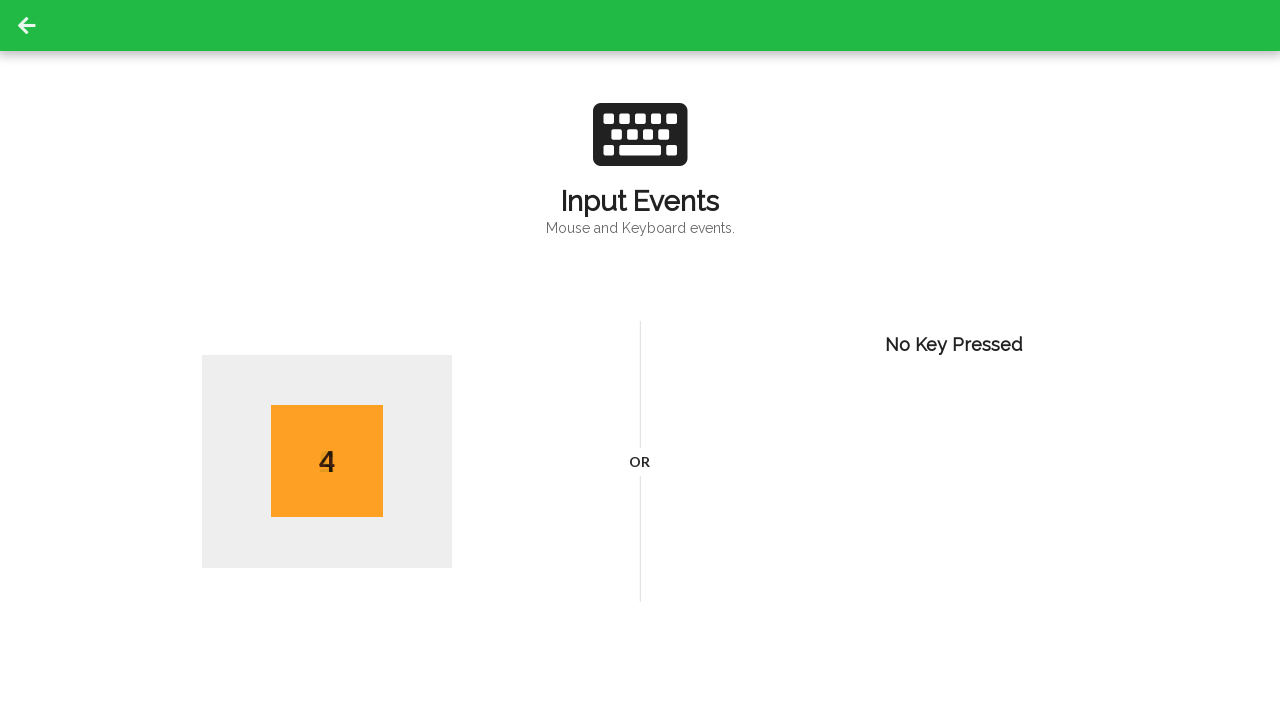